Tests that Clear completed button is hidden when there are no completed items

Starting URL: https://demo.playwright.dev/todomvc

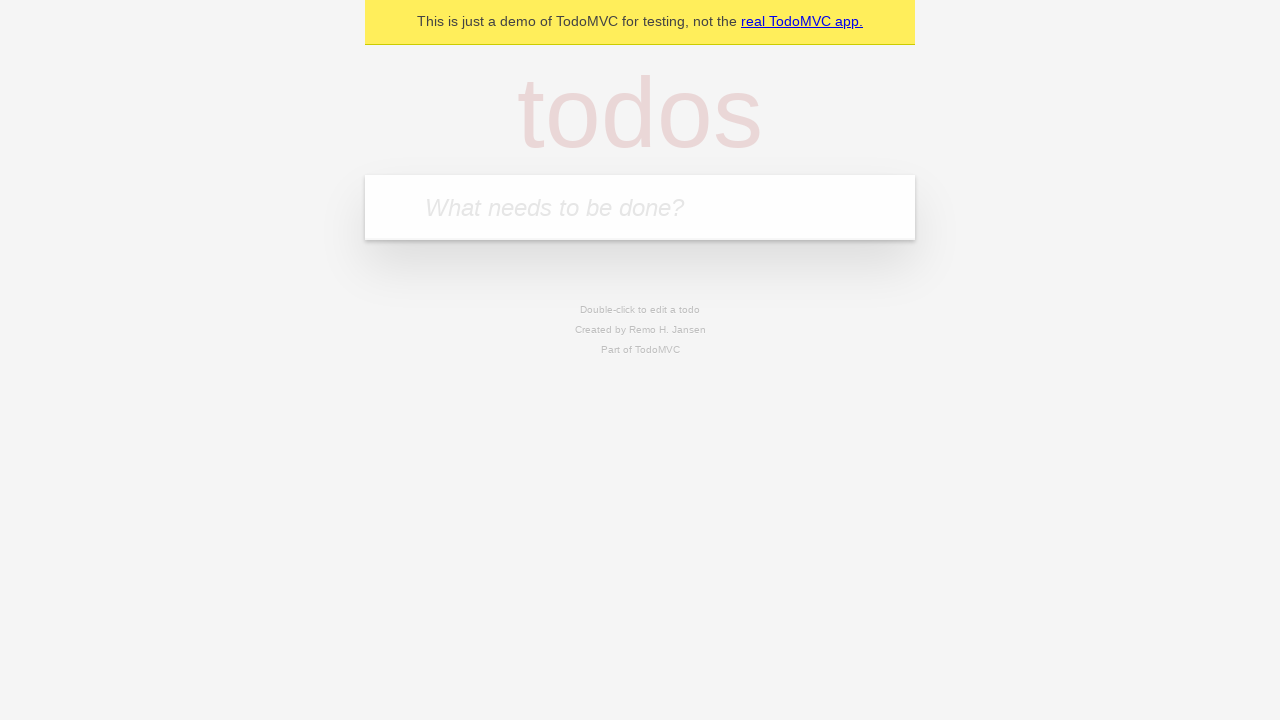

Filled first todo input with 'buy some cheese' on internal:attr=[placeholder="What needs to be done?"i]
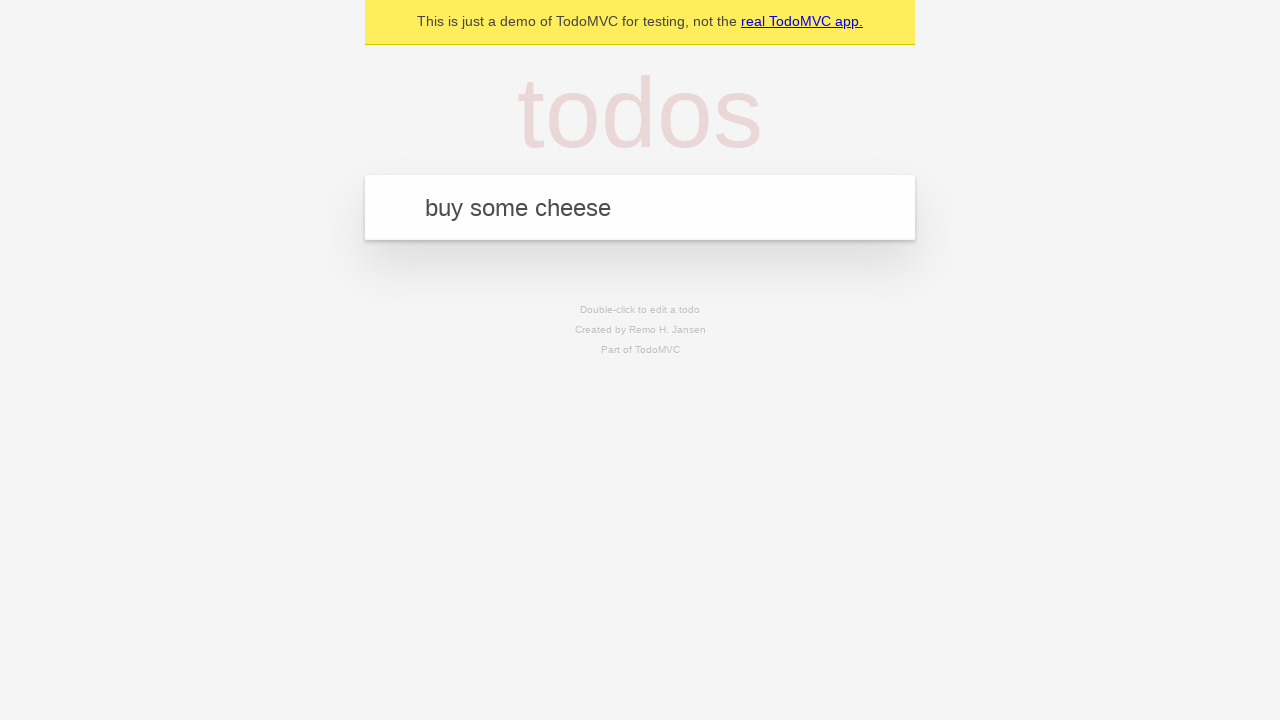

Pressed Enter to create first todo on internal:attr=[placeholder="What needs to be done?"i]
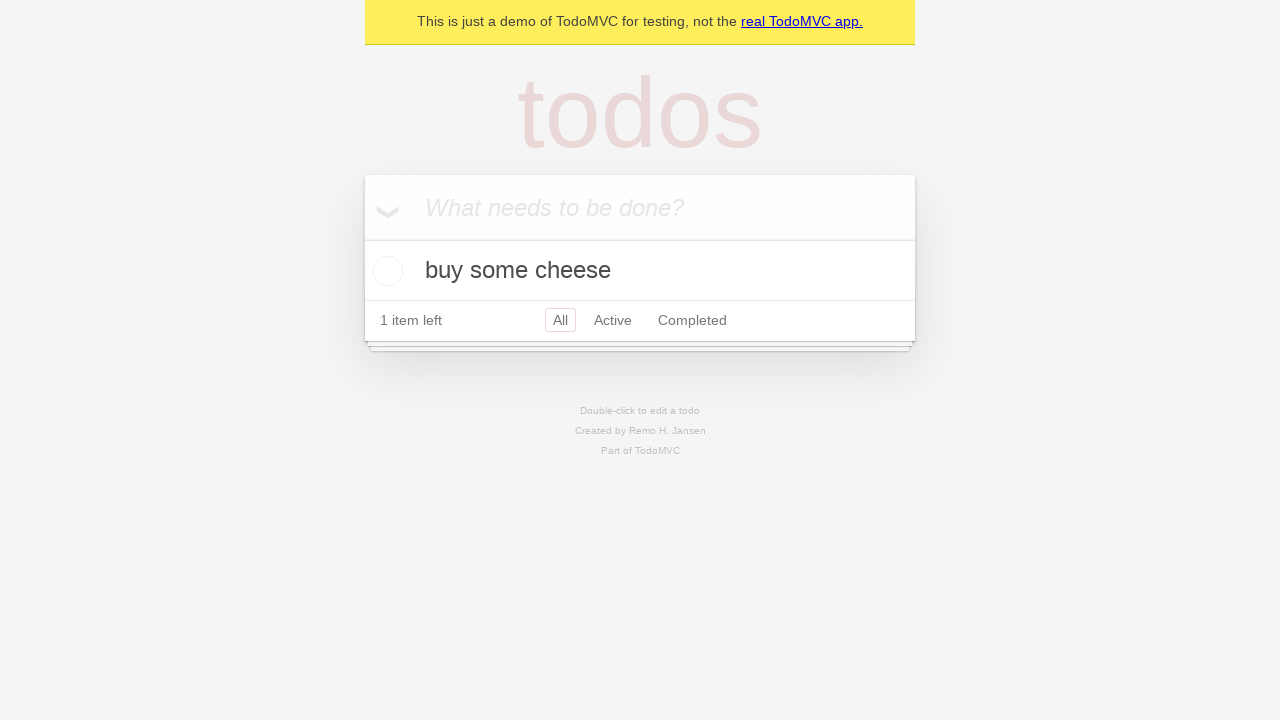

Filled second todo input with 'feed the cat' on internal:attr=[placeholder="What needs to be done?"i]
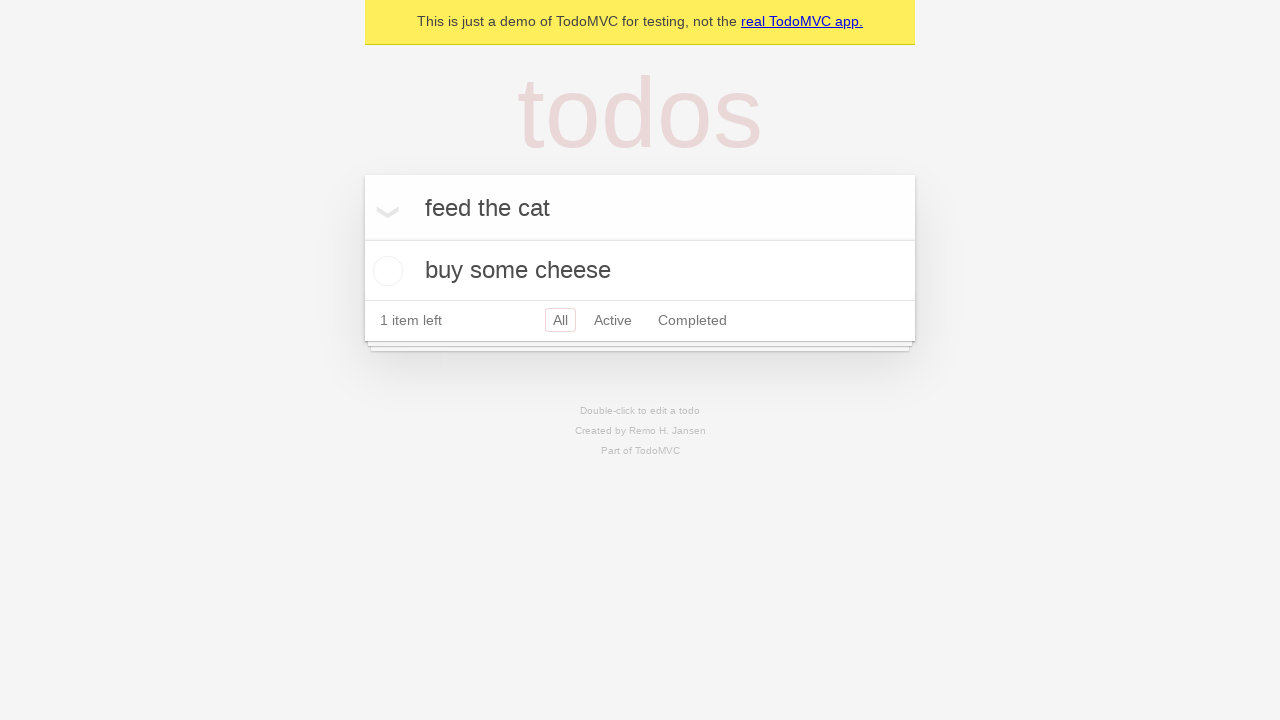

Pressed Enter to create second todo on internal:attr=[placeholder="What needs to be done?"i]
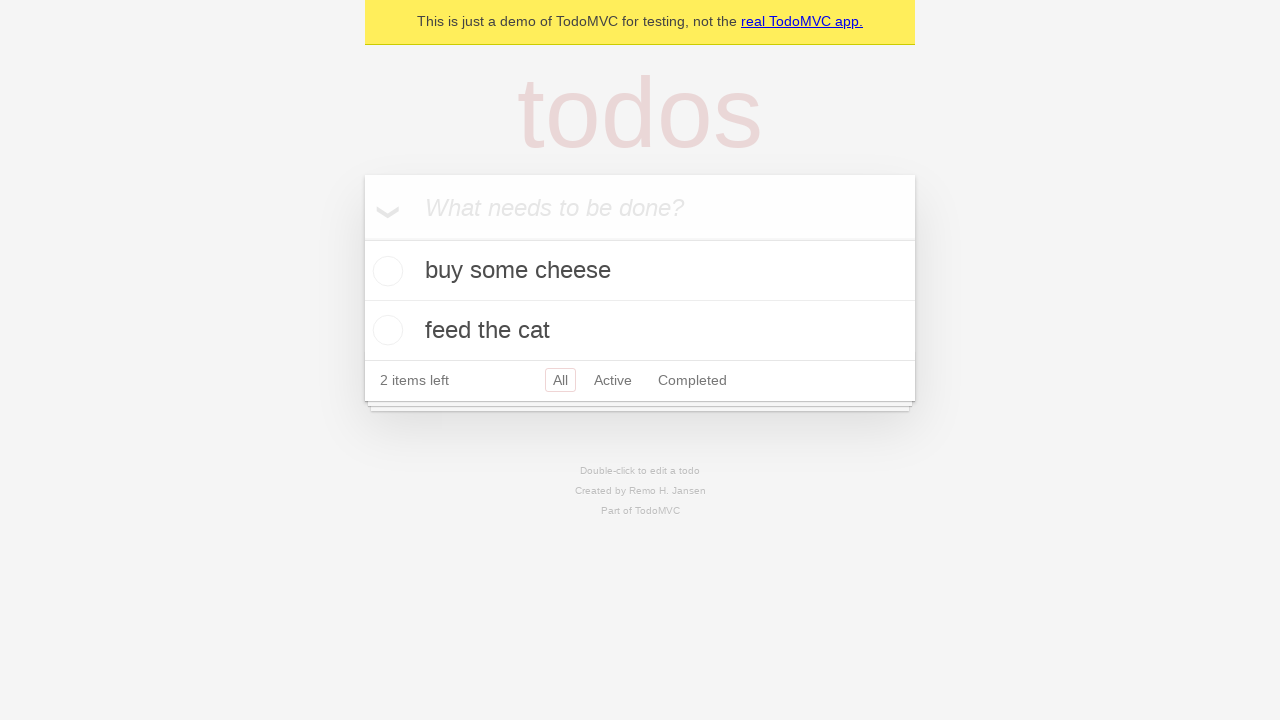

Filled third todo input with 'book a doctors appointment' on internal:attr=[placeholder="What needs to be done?"i]
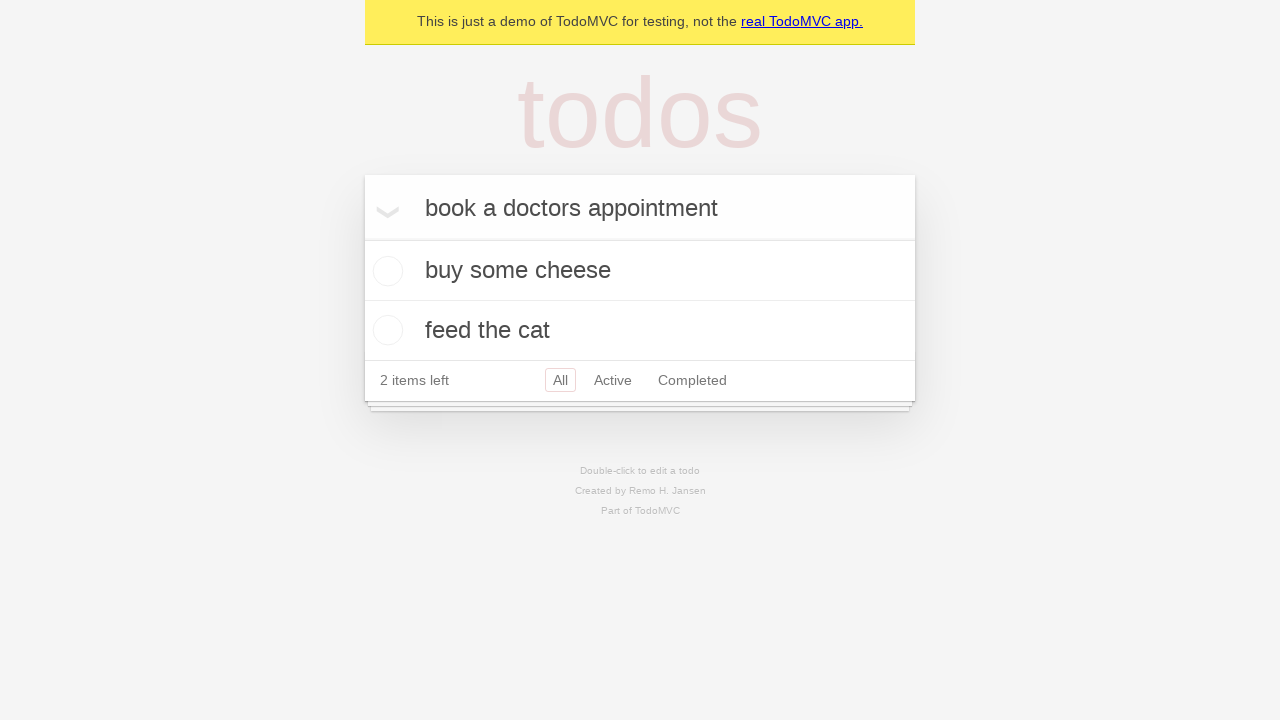

Pressed Enter to create third todo on internal:attr=[placeholder="What needs to be done?"i]
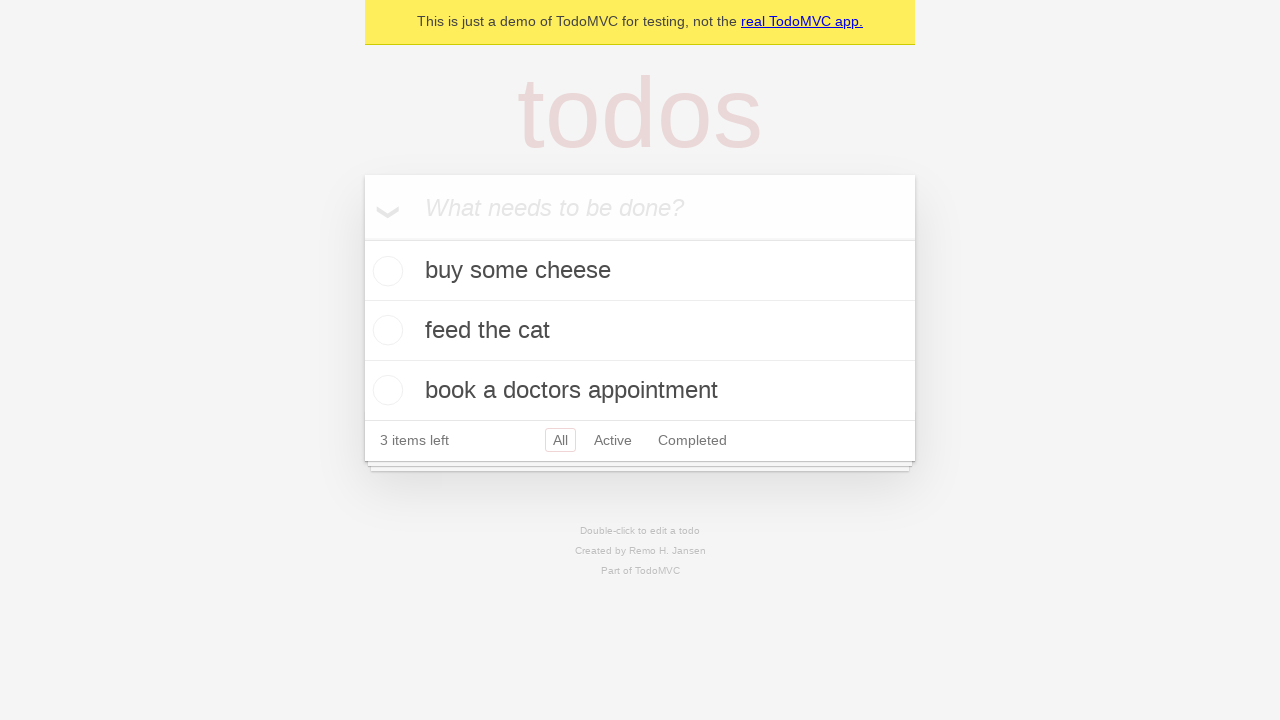

Checked the first todo item as completed at (385, 271) on .todo-list li .toggle >> nth=0
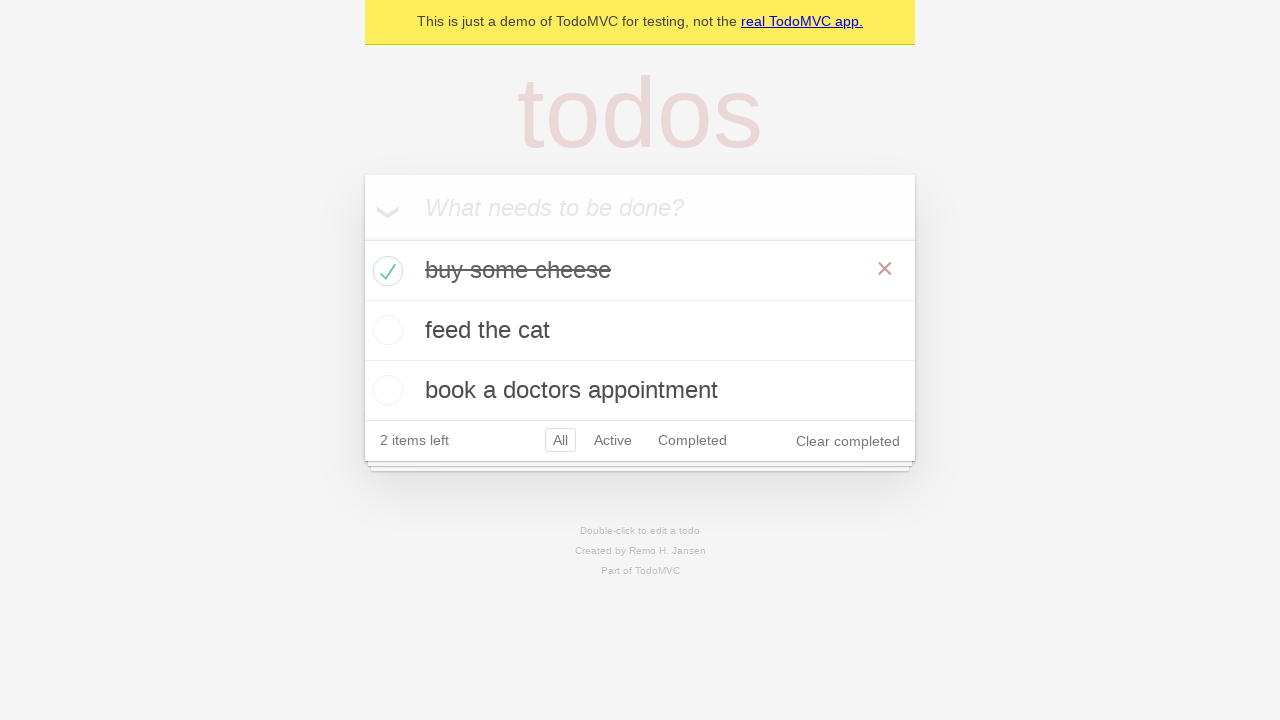

Clicked 'Clear completed' button to remove completed items at (848, 441) on internal:role=button[name="Clear completed"i]
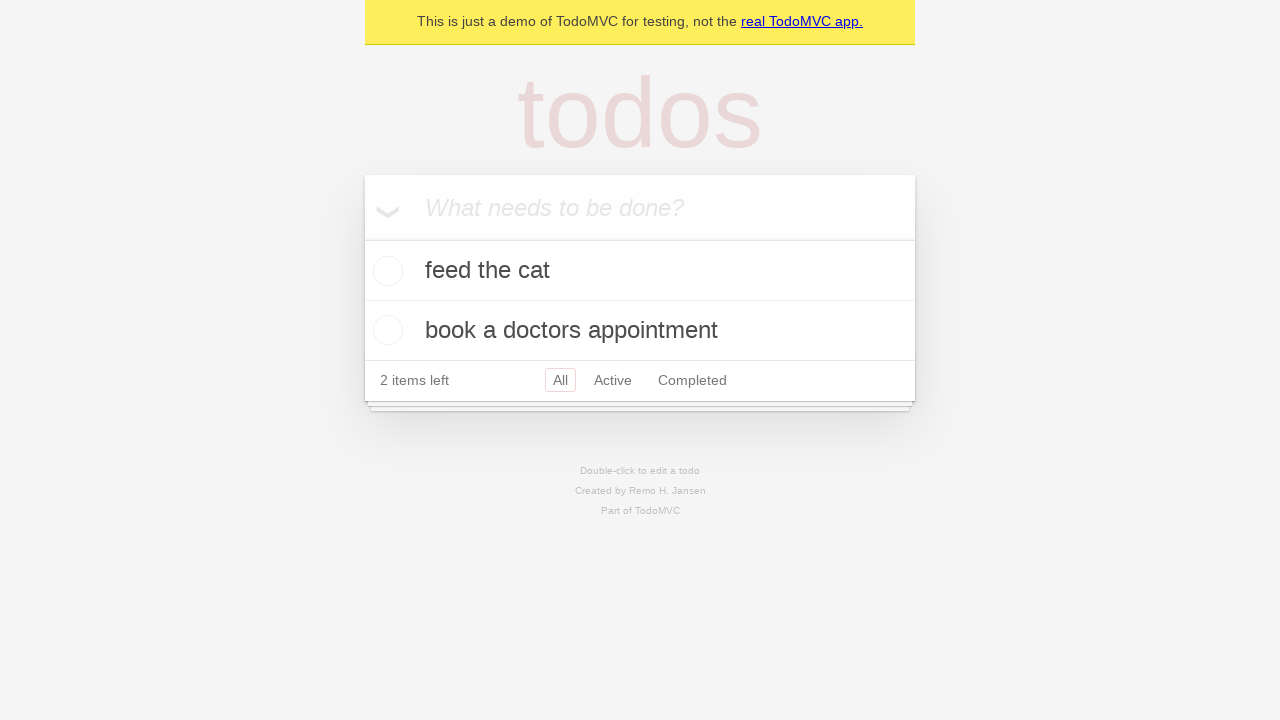

Verified 'Clear completed' button is hidden when no completed items remain
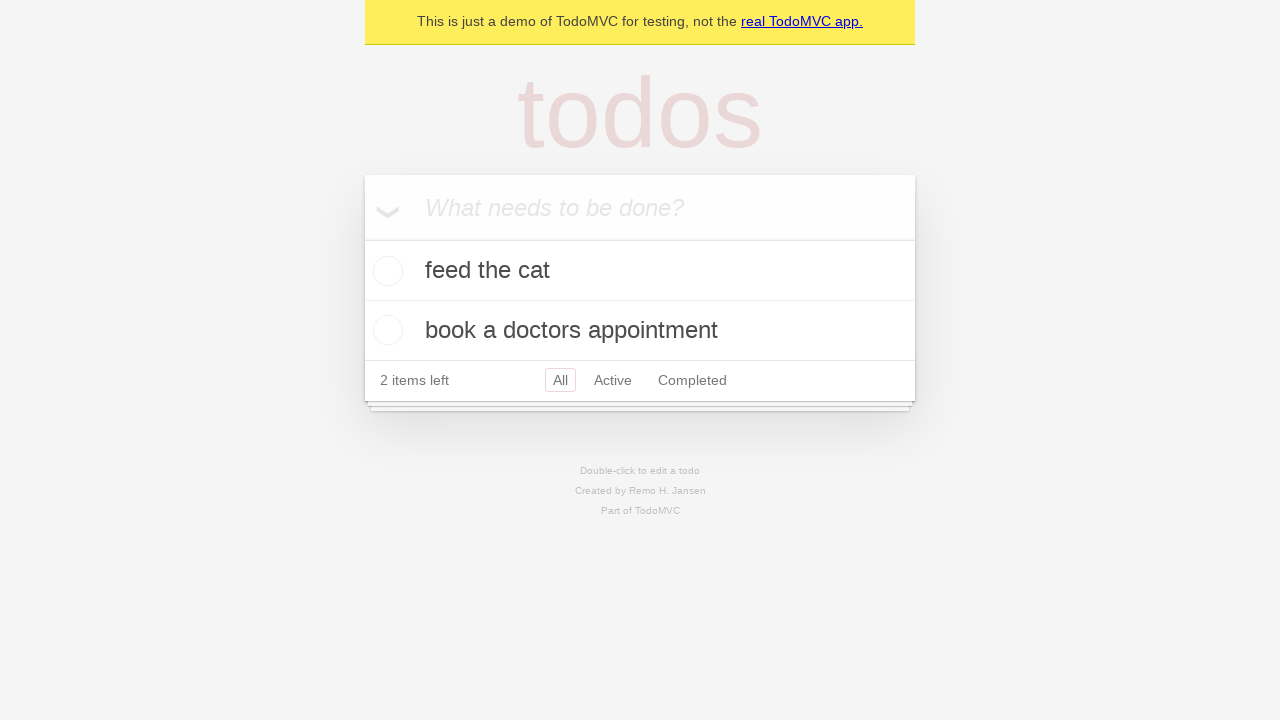

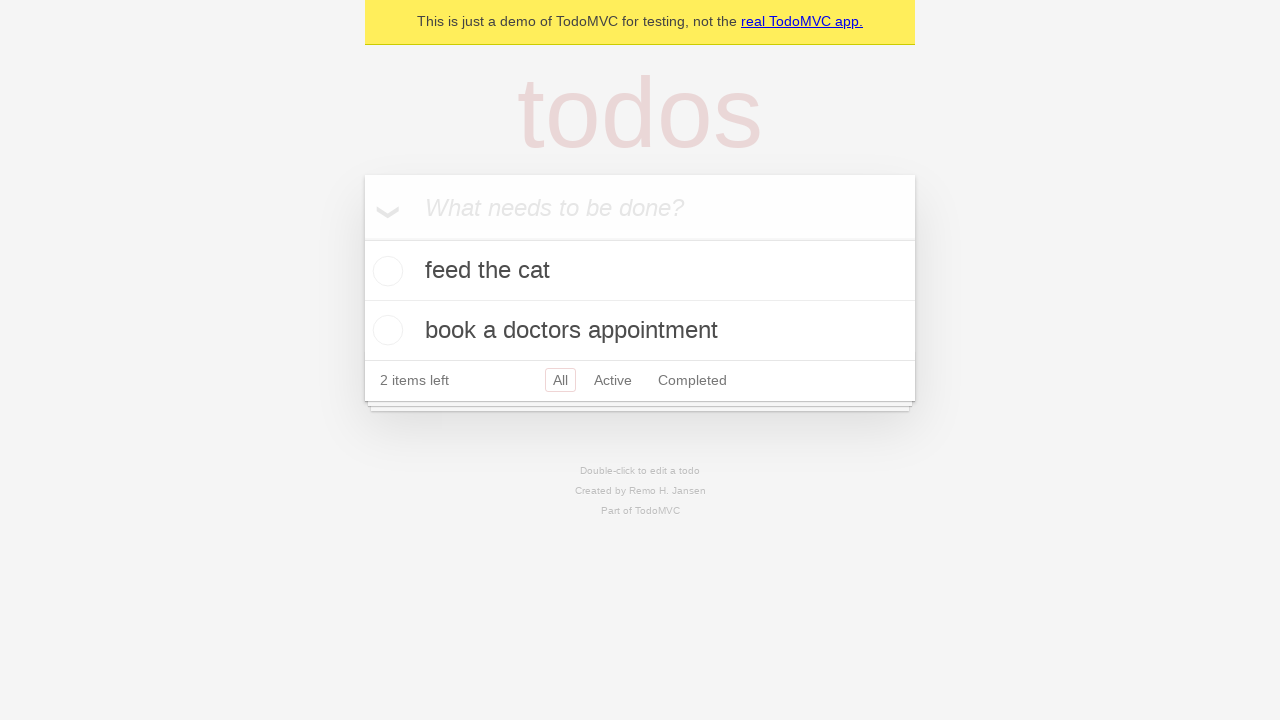